Tests various form controls on an automation practice page including checkboxes, radio buttons, and show/hide functionality

Starting URL: https://rahulshettyacademy.com/AutomationPractice/

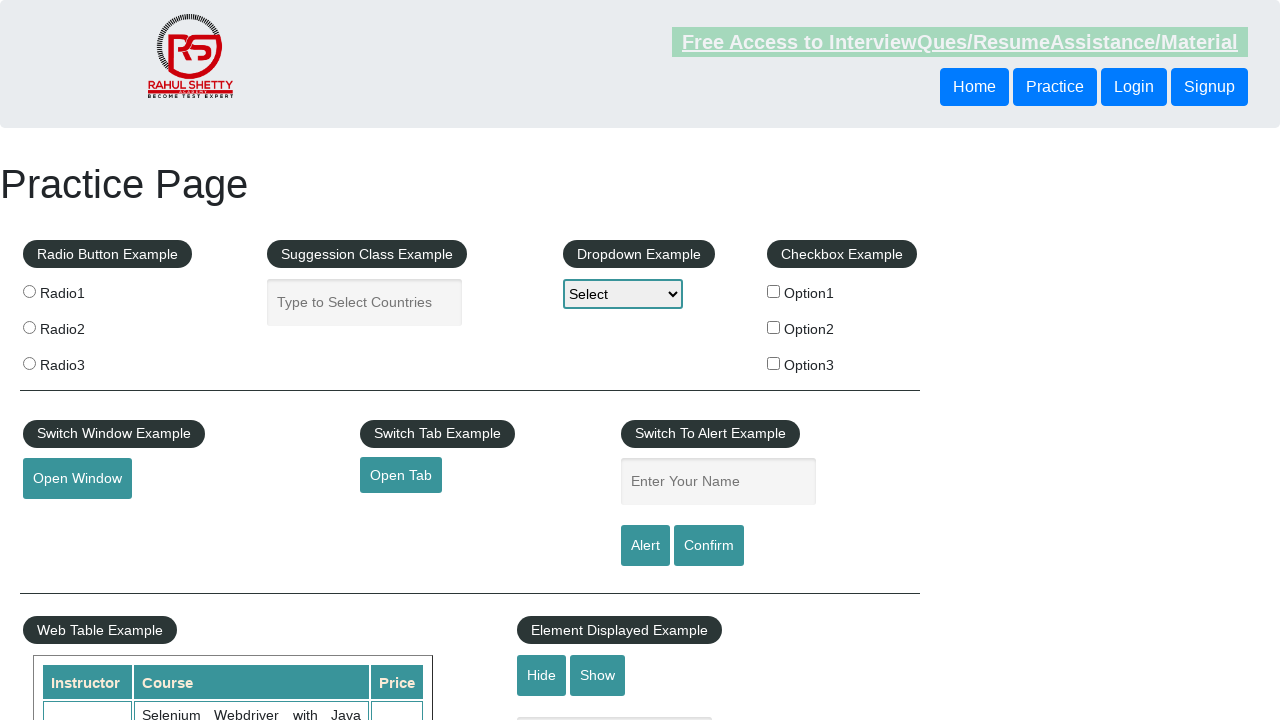

Located checkbox element with id 'checkBoxOption1'
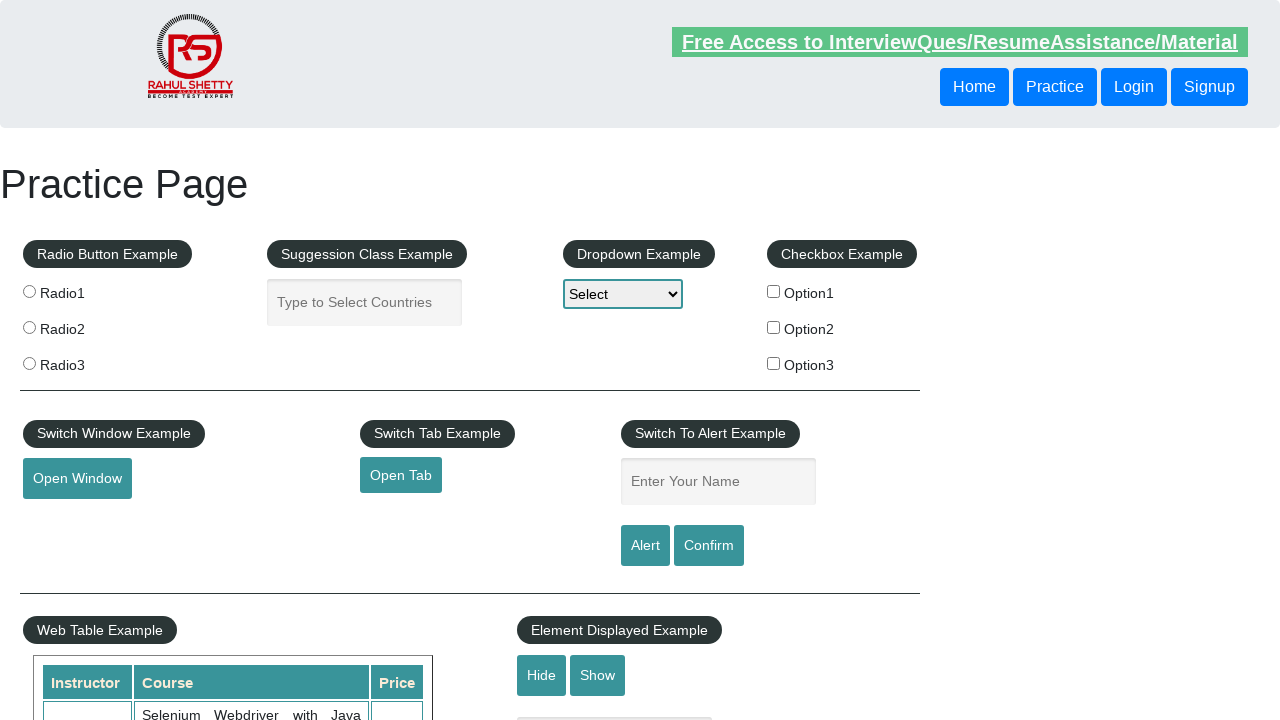

Retrieved checkbox at index 0
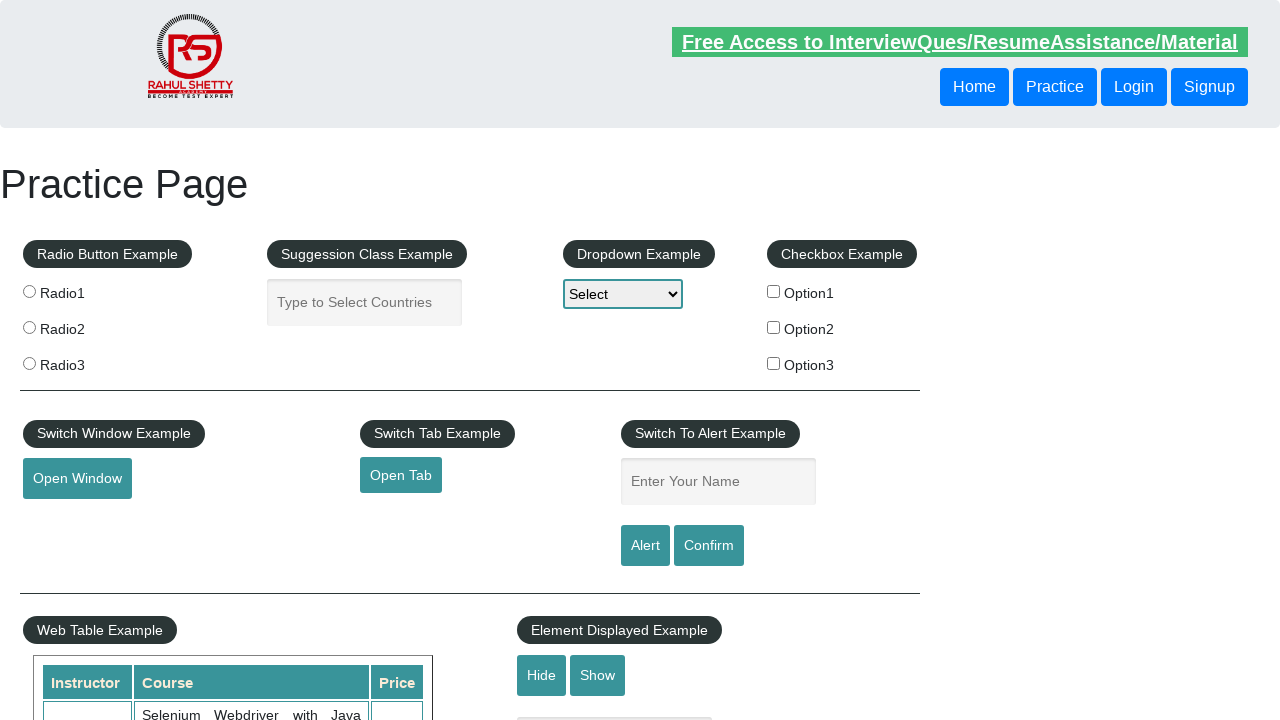

Clicked checkbox with value 'option1' at (774, 291) on xpath=//input[@id='checkBoxOption1'] >> nth=0
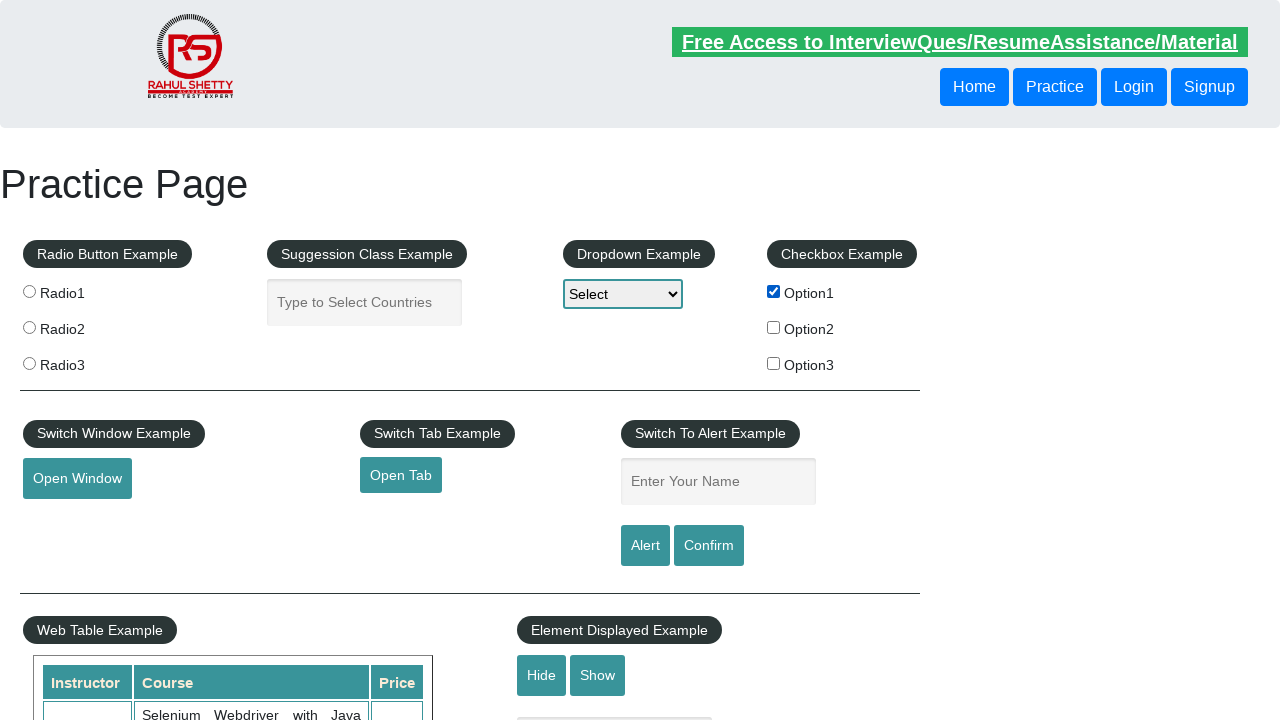

Verified checkbox is checked
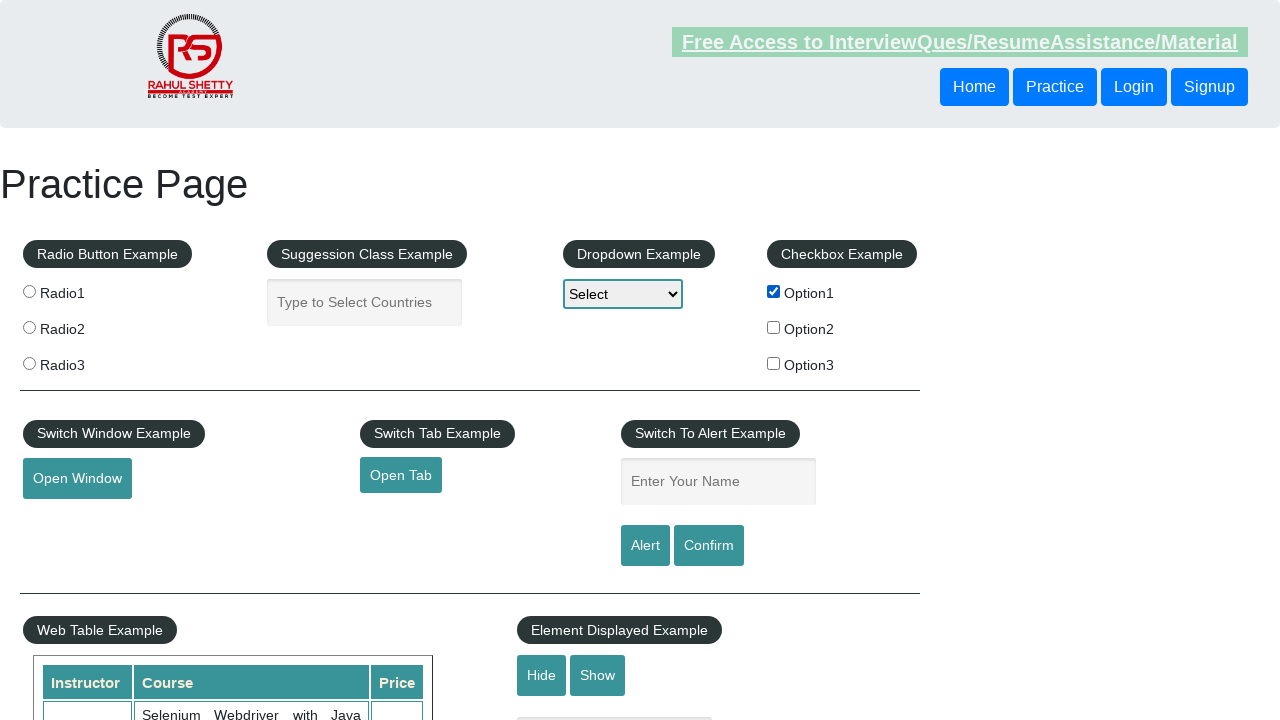

Located all radio button elements
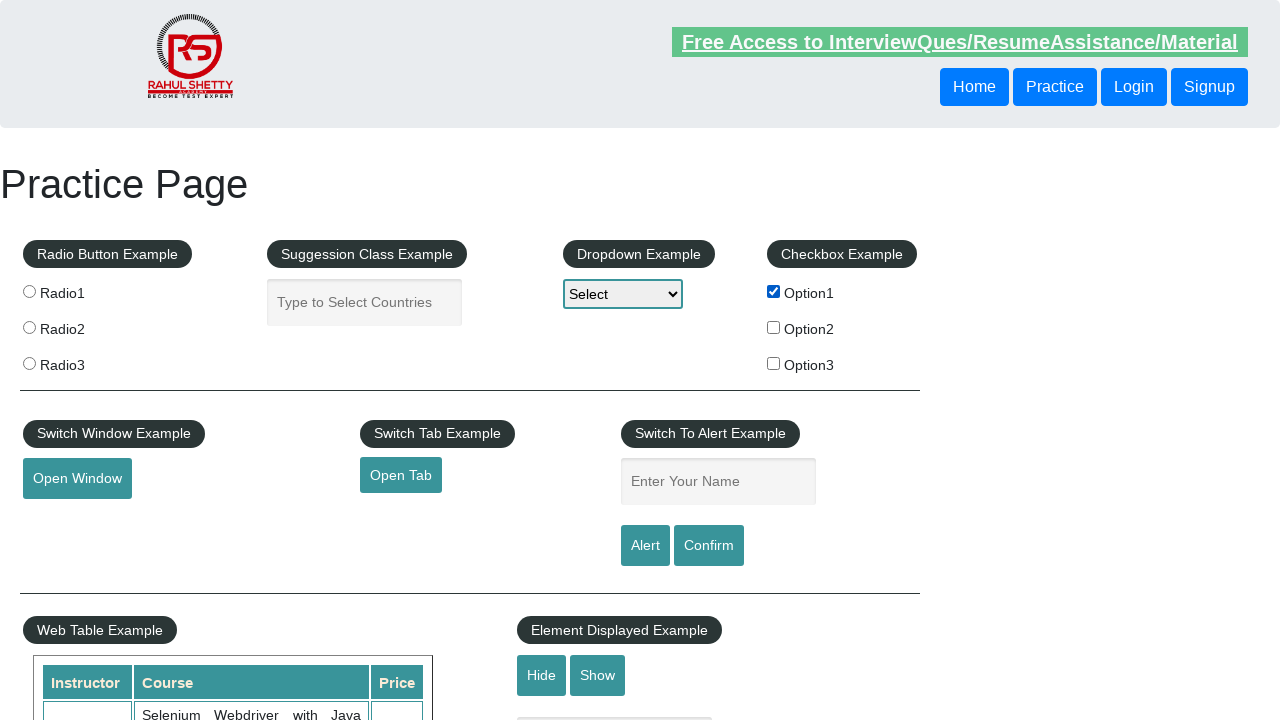

Clicked the third radio button (index 2) at (29, 363) on input[type='radio'] >> nth=2
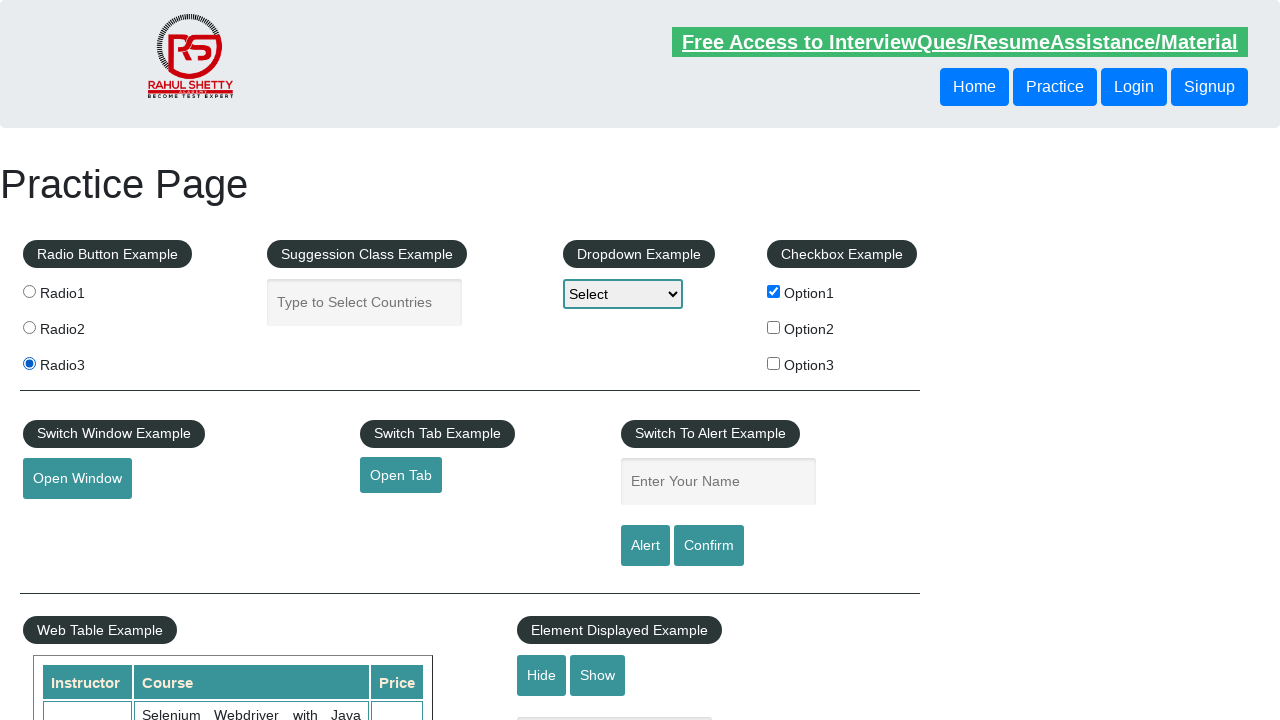

Verified third radio button is selected
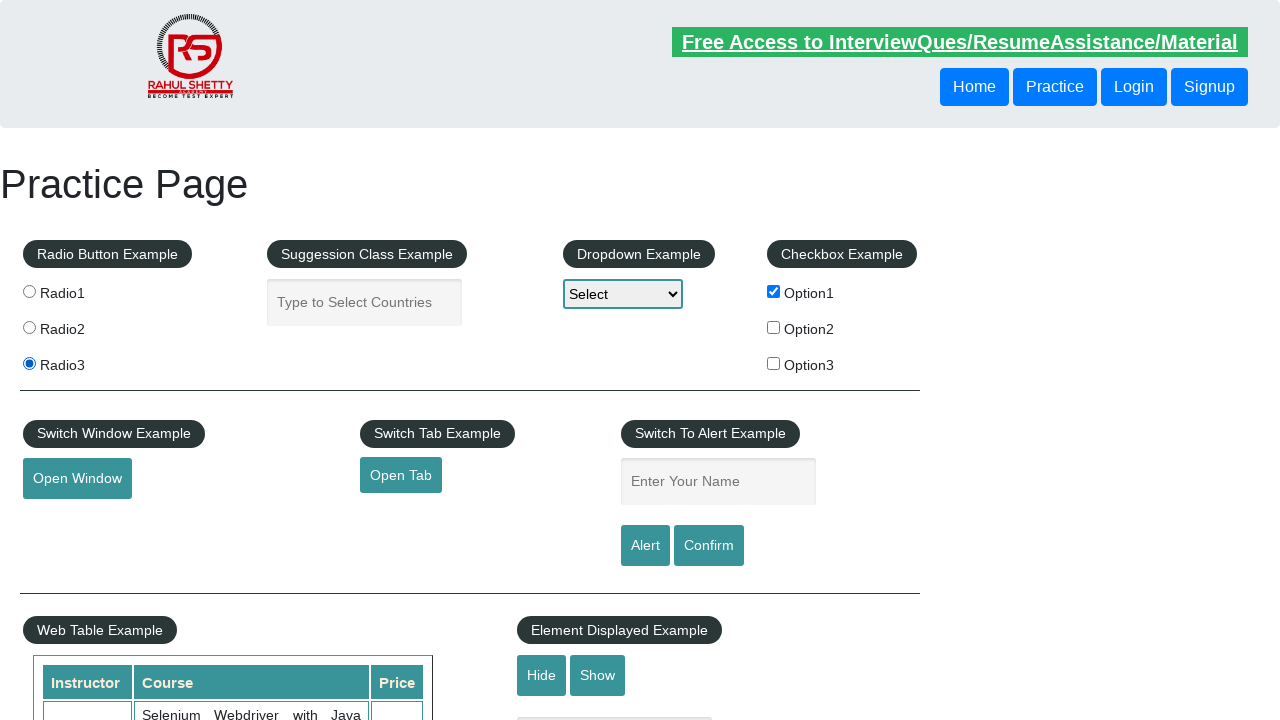

Verified text box with id 'displayed-text' is visible
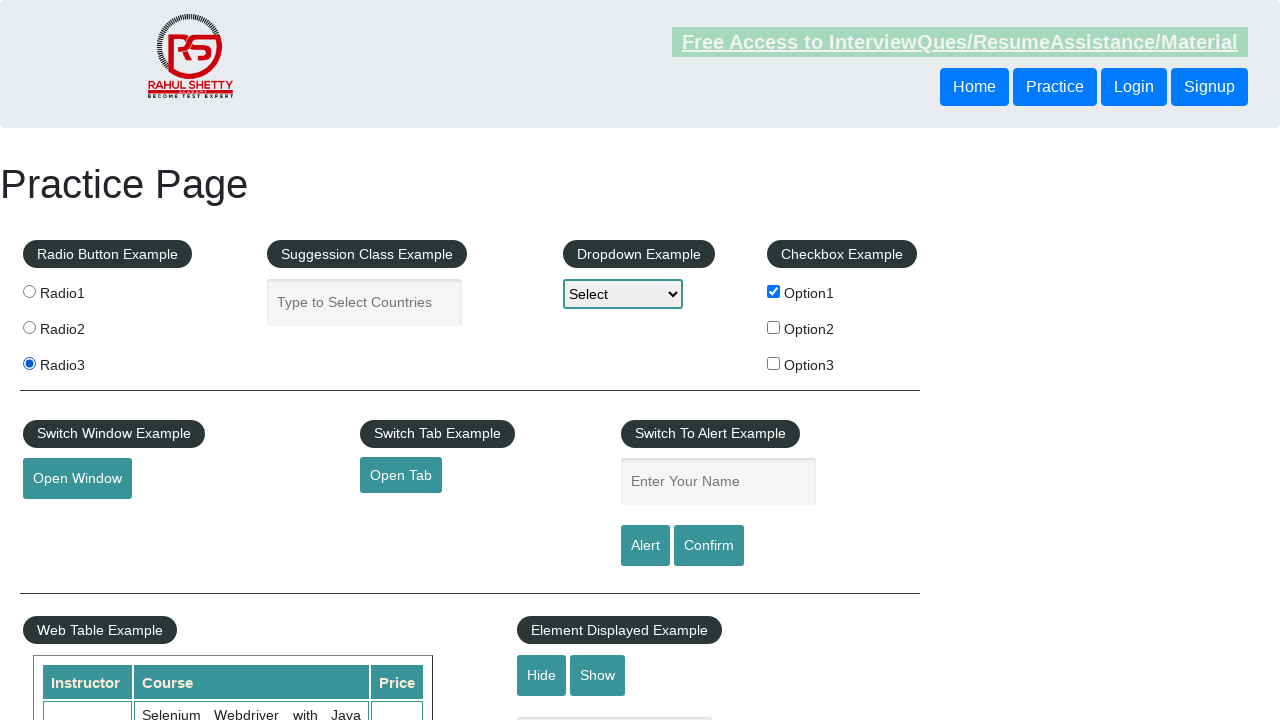

Clicked the hide text box button at (542, 675) on #hide-textbox
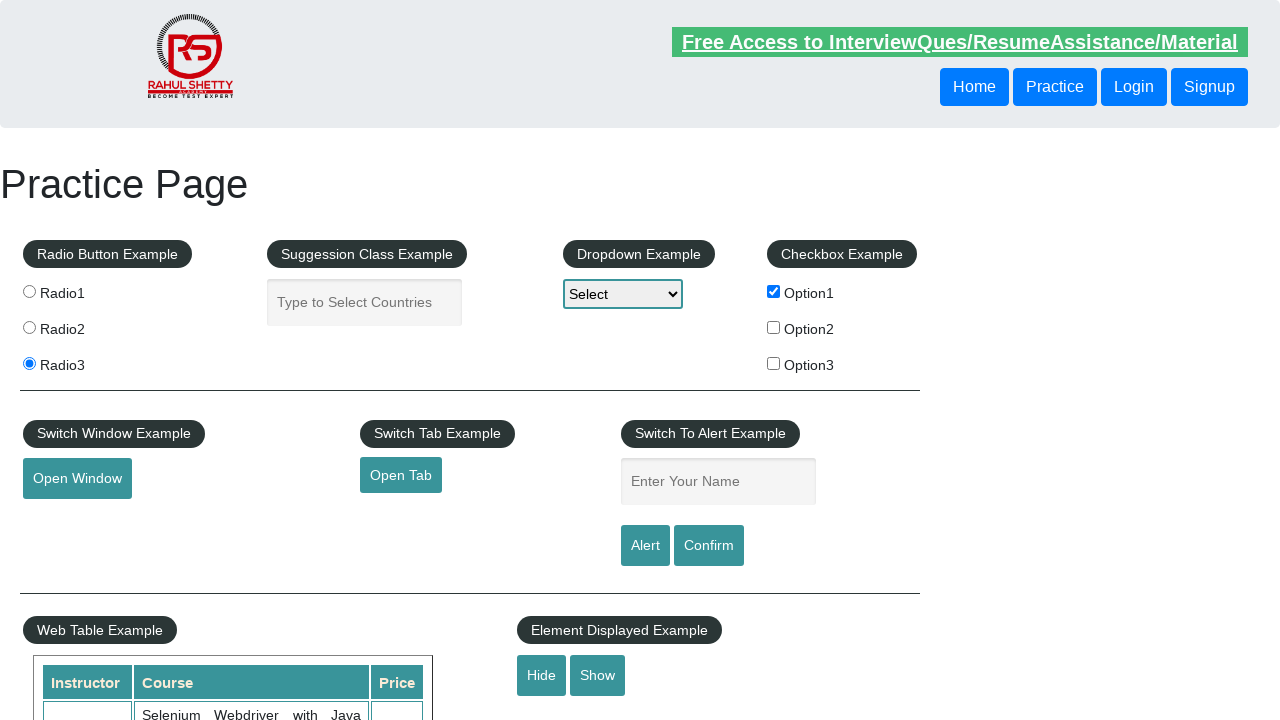

Verified text box is now hidden
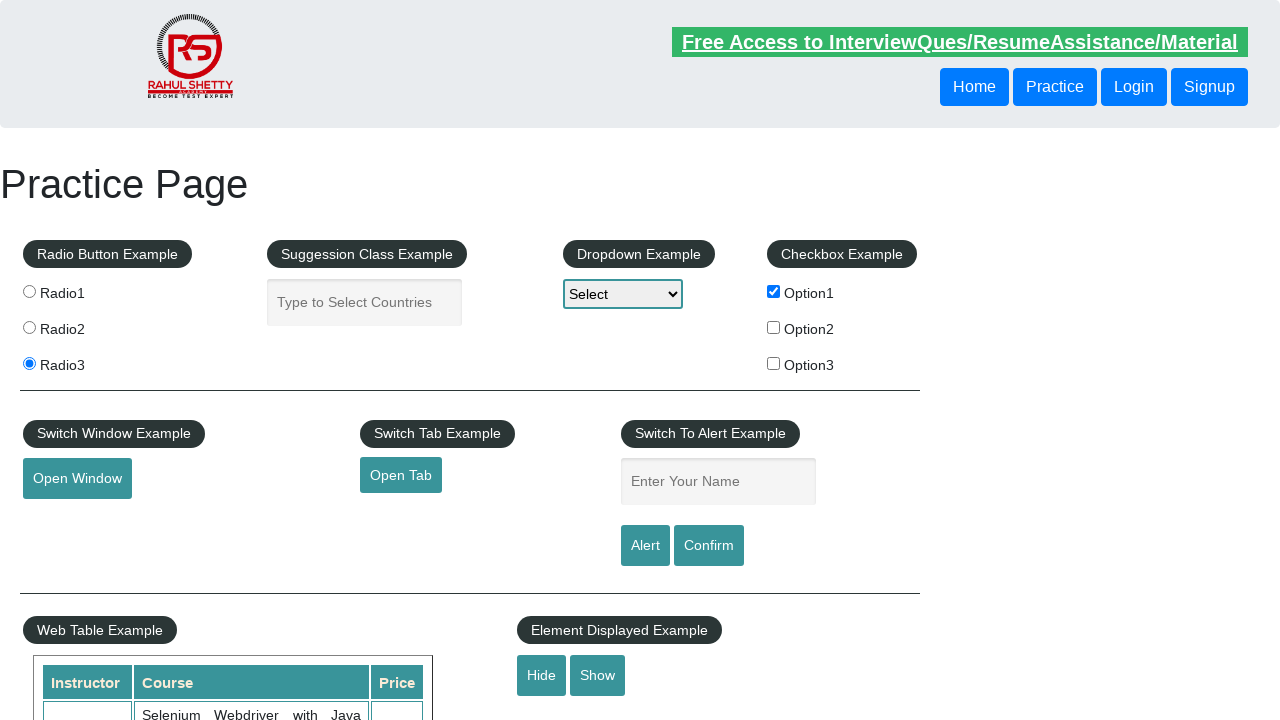

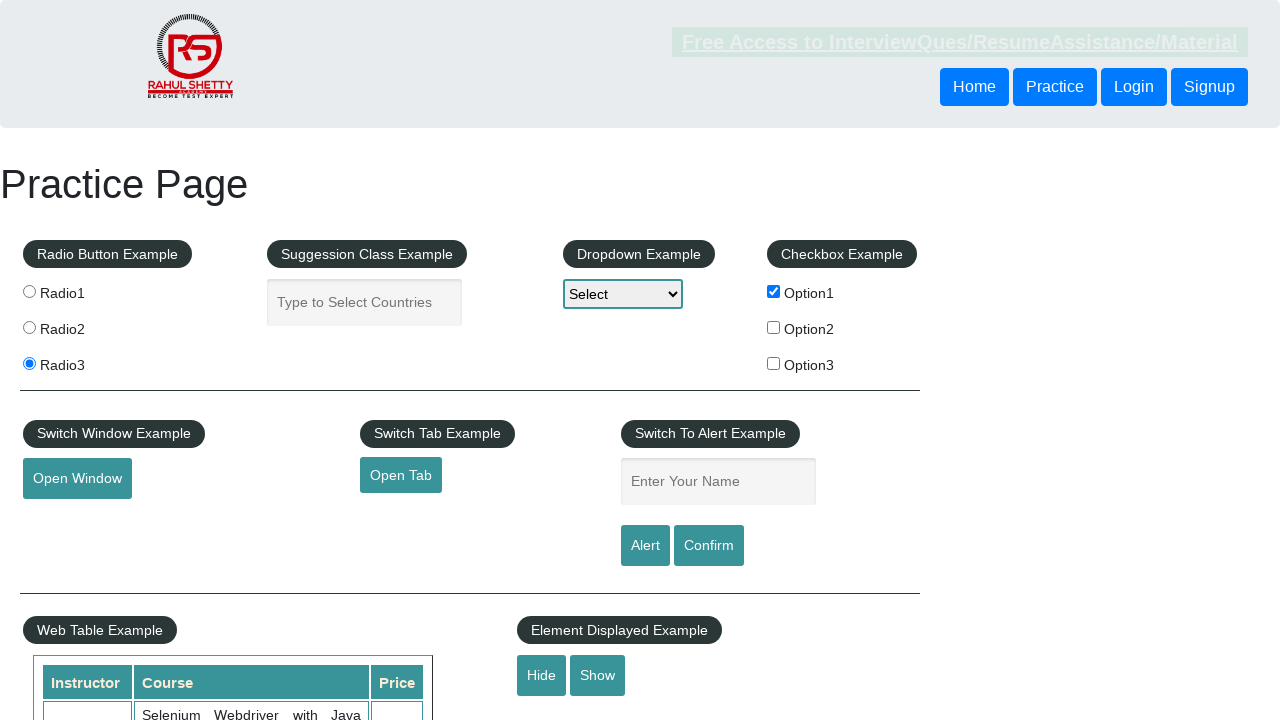